Navigates to an inputs page, clicks the Home link, and verifies the page title changes to "Practice"

Starting URL: https://practice.cydeo.com/inputs

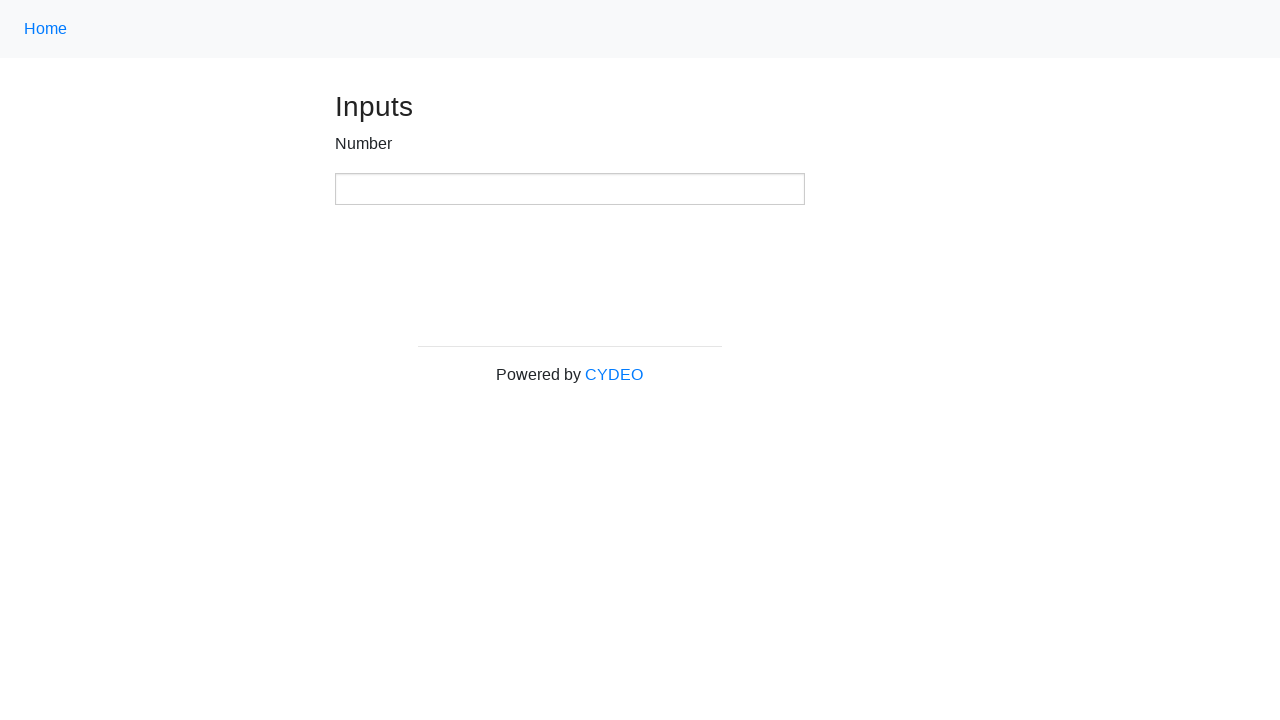

Clicked the Home link using class selector '.nav-link' at (46, 29) on .nav-link
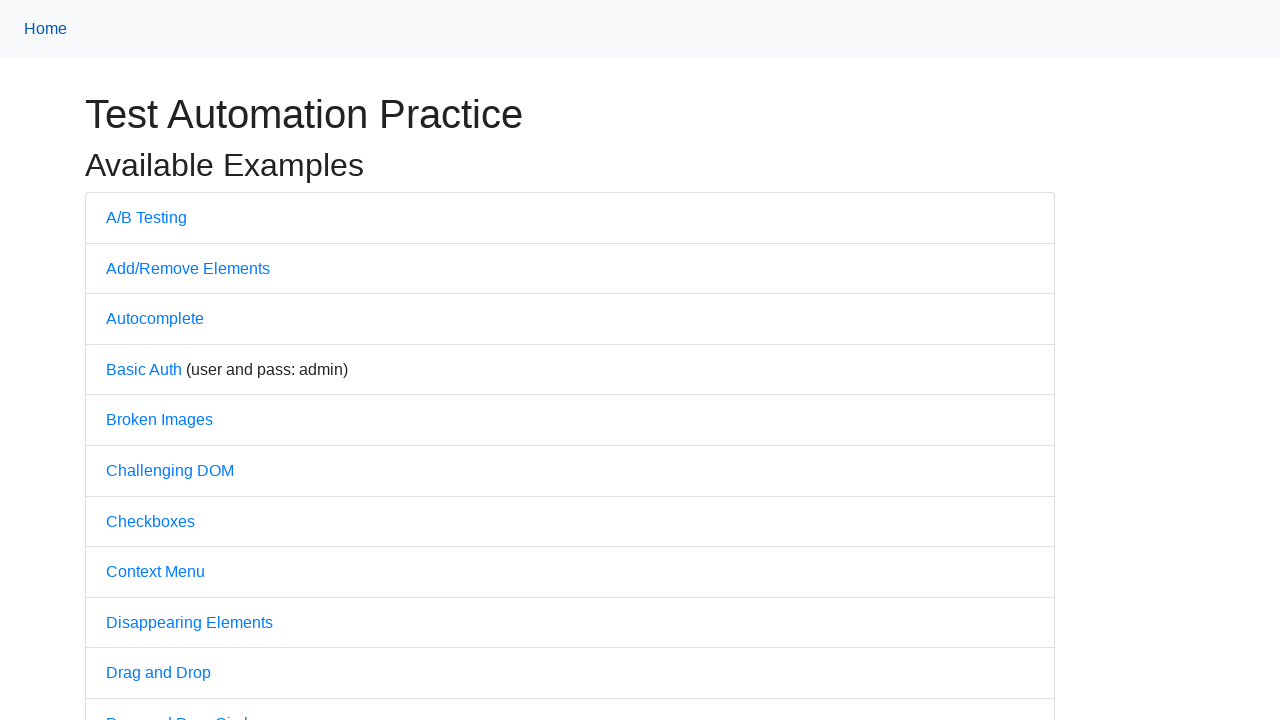

Verified page title changed to 'Practice'
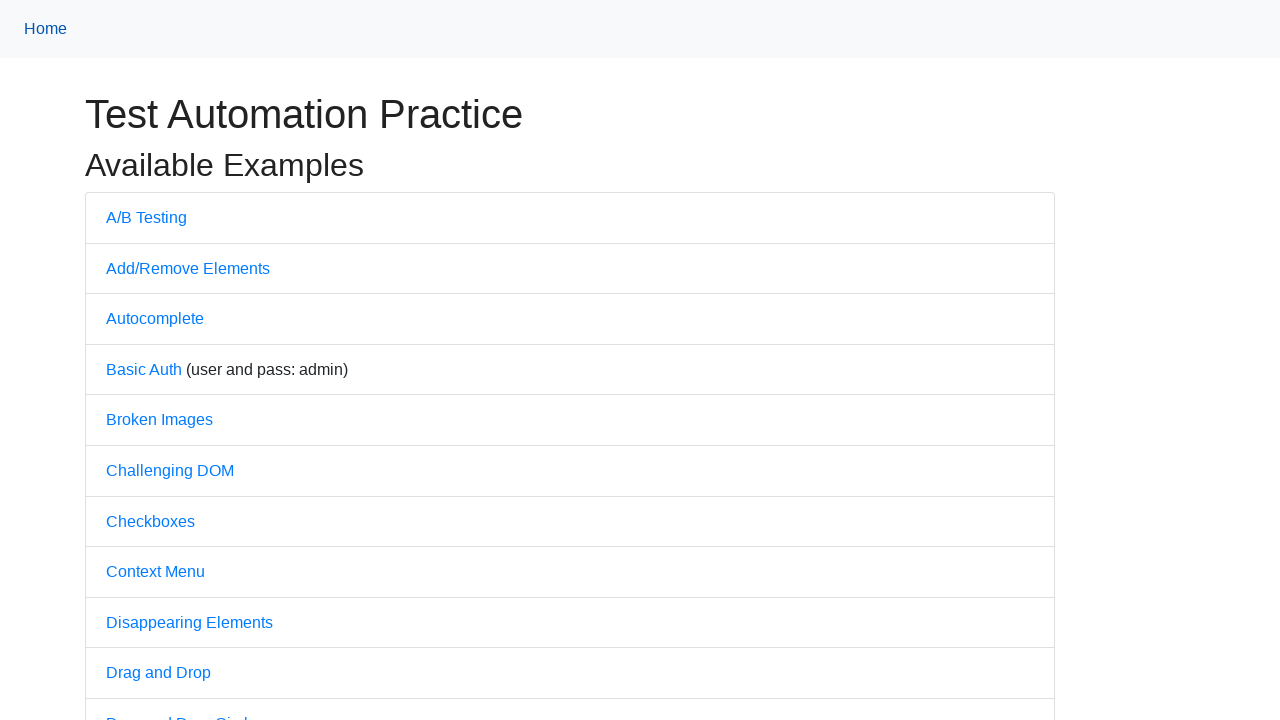

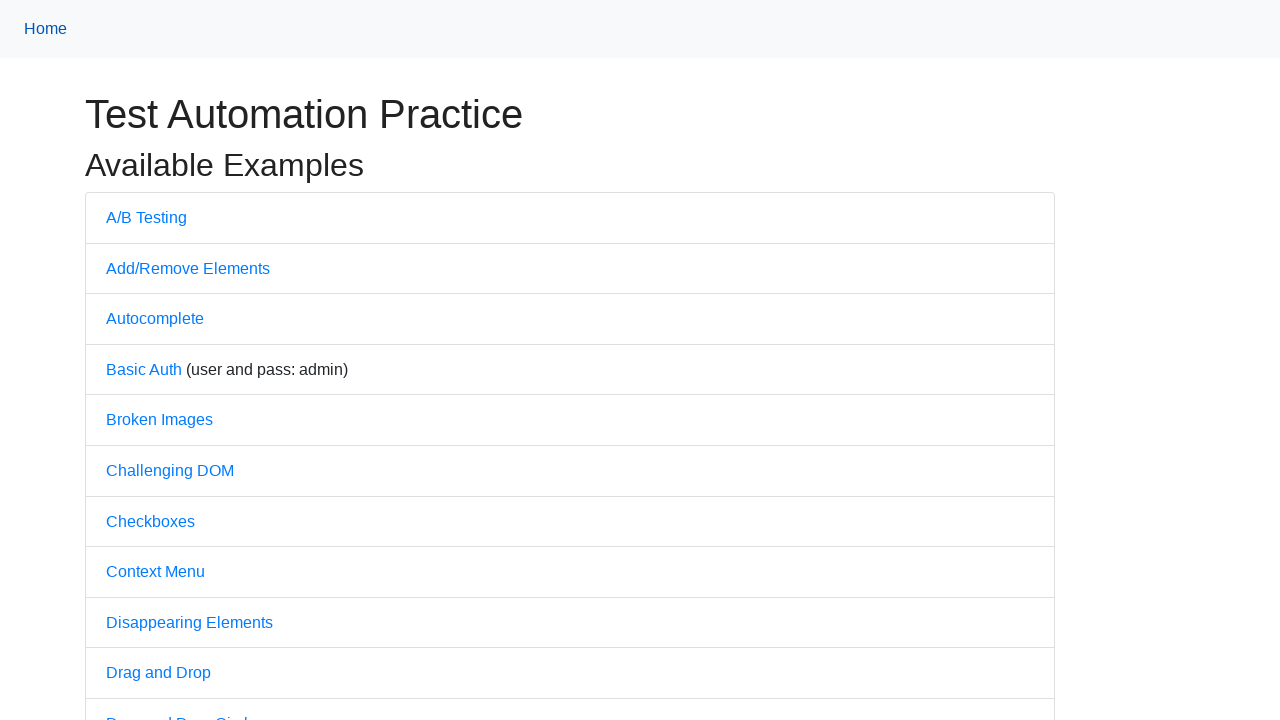